Tests JavaScript alert popup handling by clicking a button that triggers an alert, accepting the alert, and verifying the page content

Starting URL: https://demoqa.com/alerts

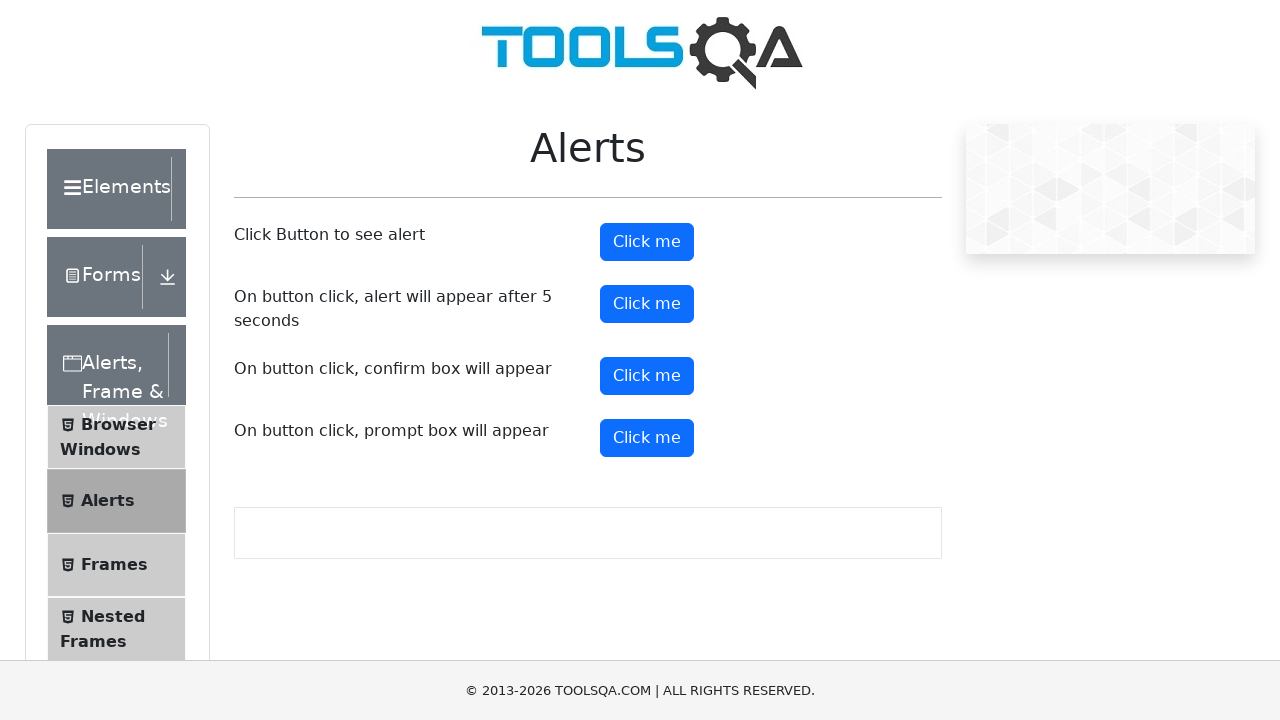

Clicked alert button to trigger JavaScript alert popup at (647, 242) on button#alertButton
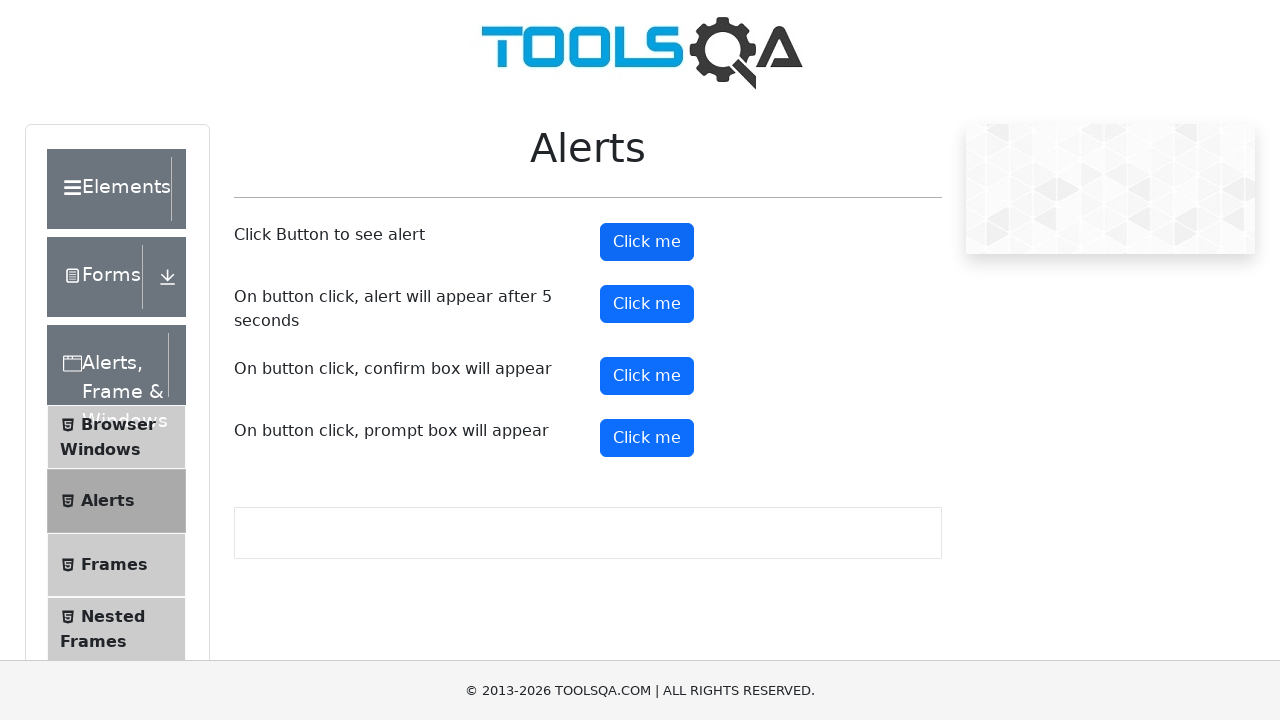

Set up dialog handler to accept alert
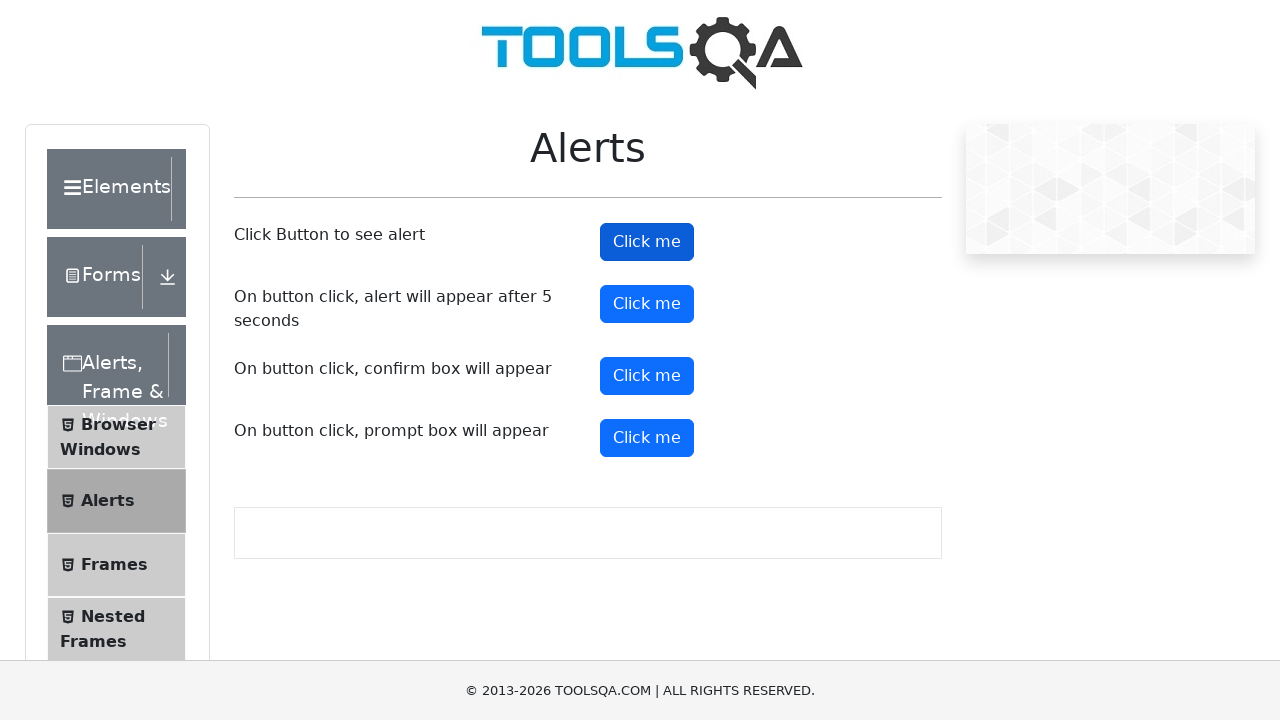

Verified alert button text element is present on page
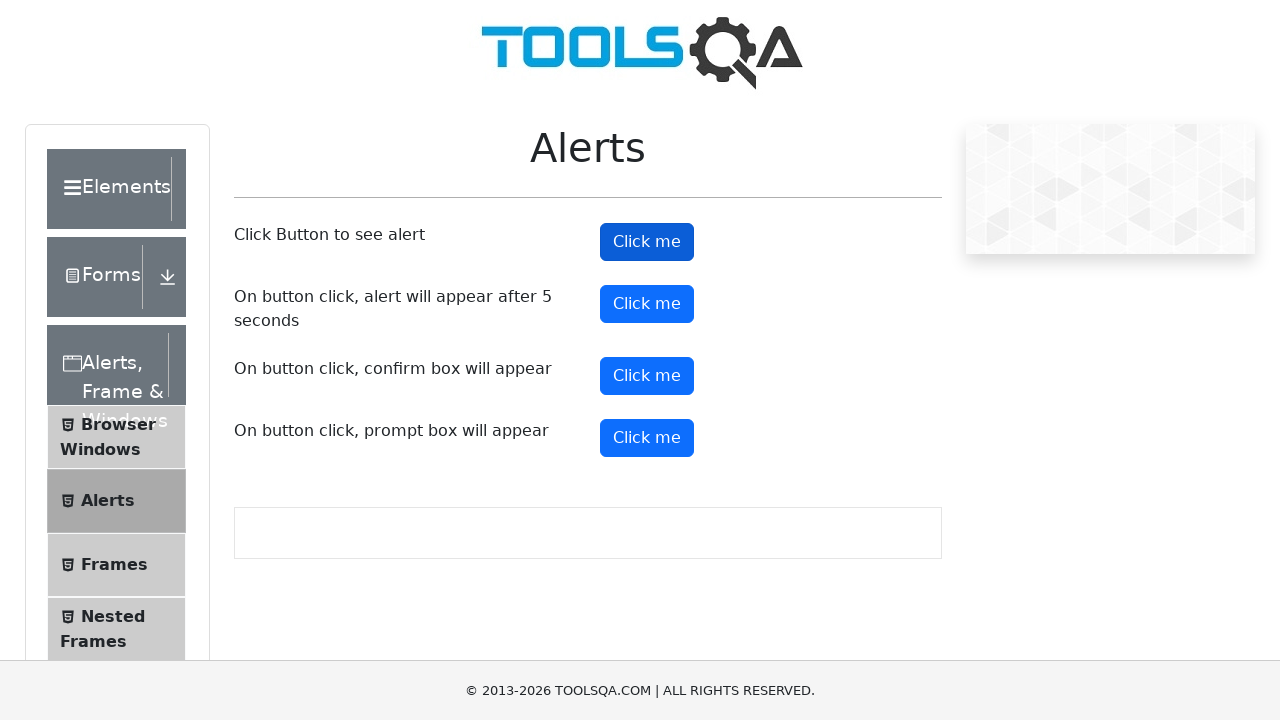

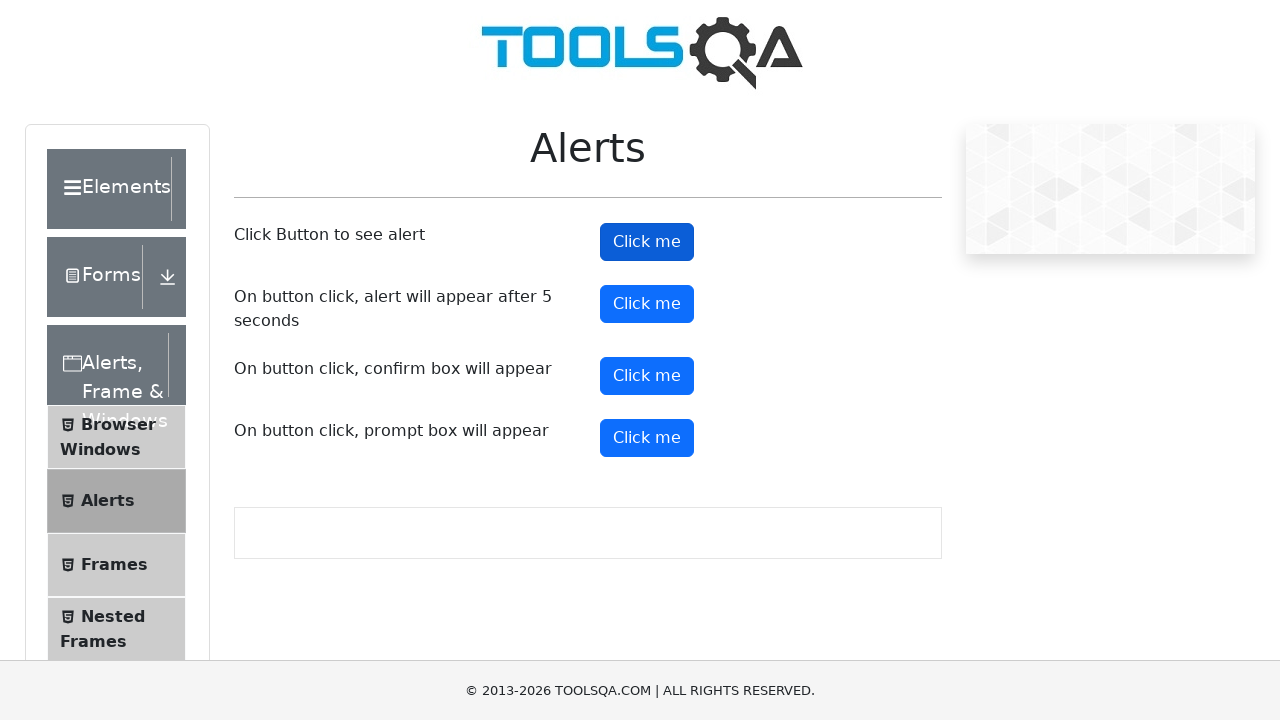